Tests dynamic element creation by clicking an "adder" button and waiting for a new element with id "box0" to appear on the page.

Starting URL: https://www.selenium.dev/selenium/web/dynamic.html

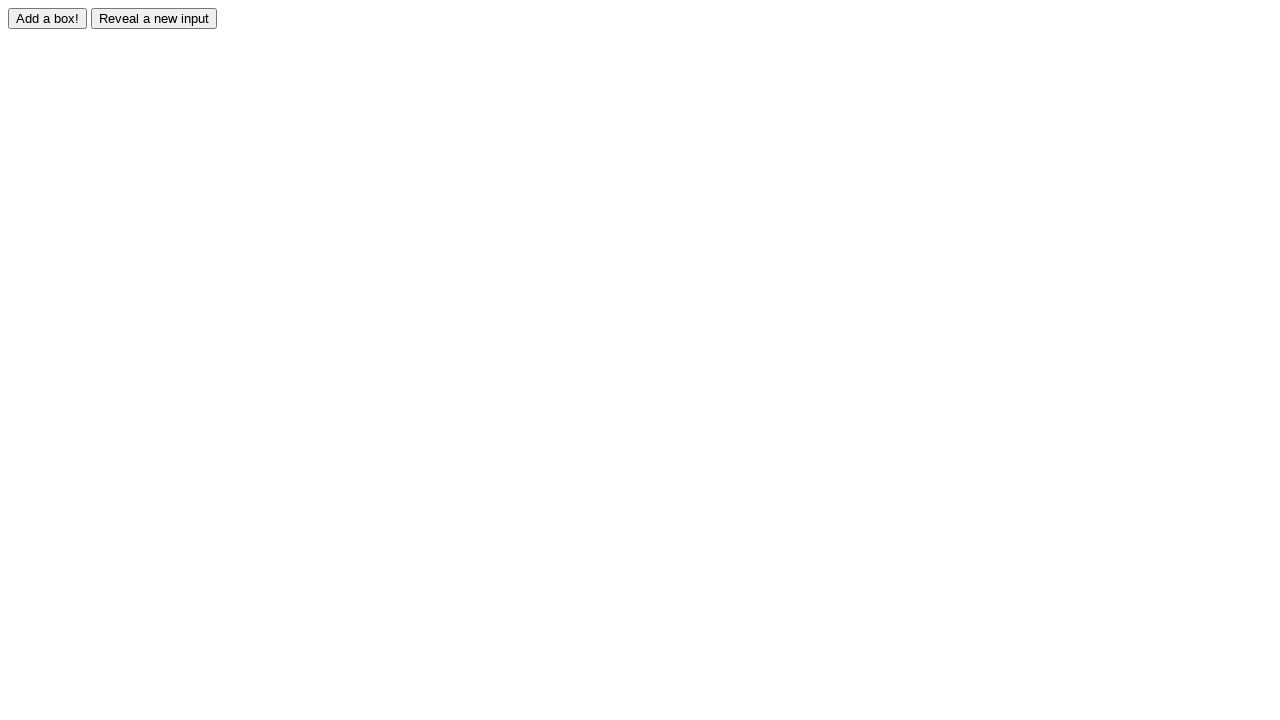

Clicked the adder button to trigger dynamic element creation at (48, 18) on #adder
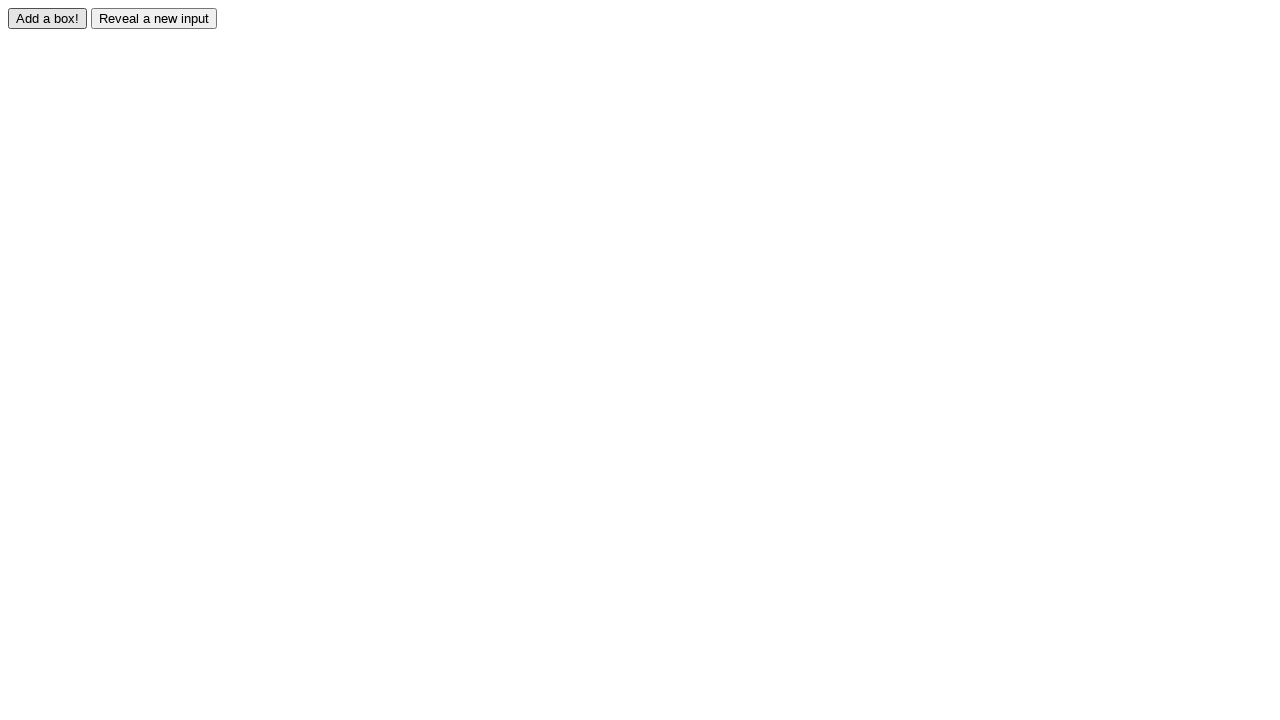

Waited for dynamically added element with id 'box0' to appear
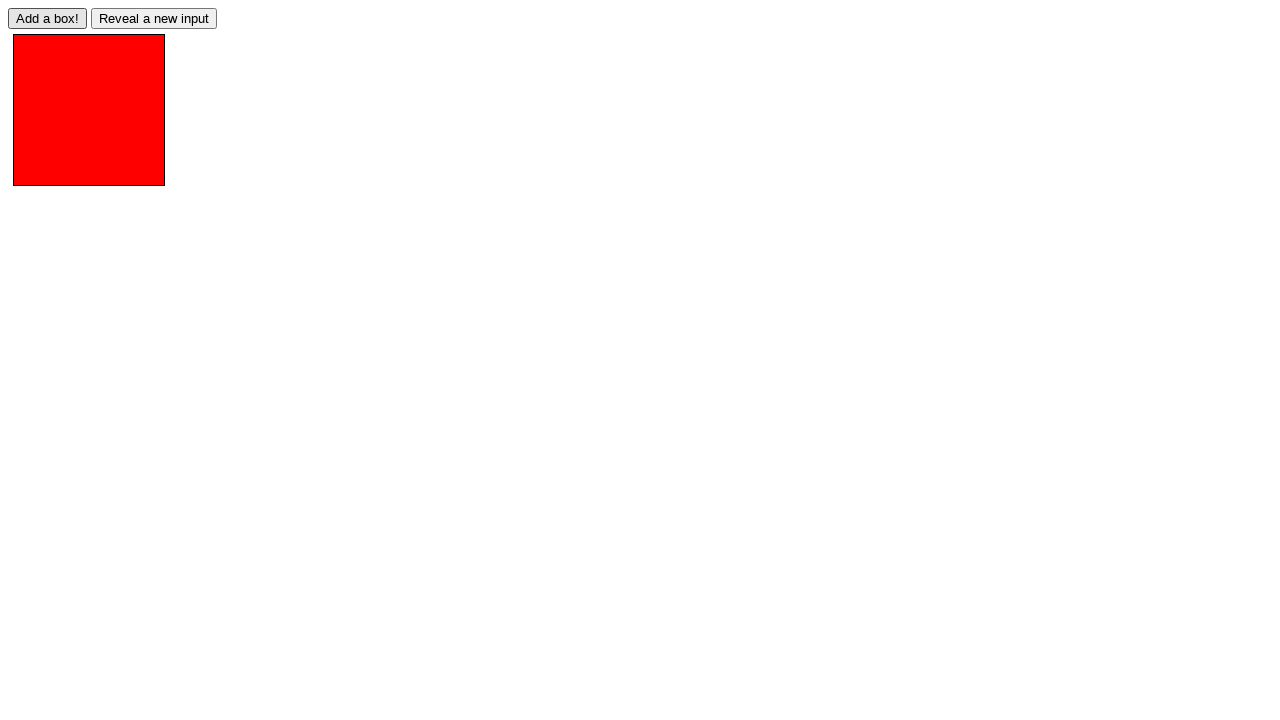

Retrieved class attribute from the newly added element
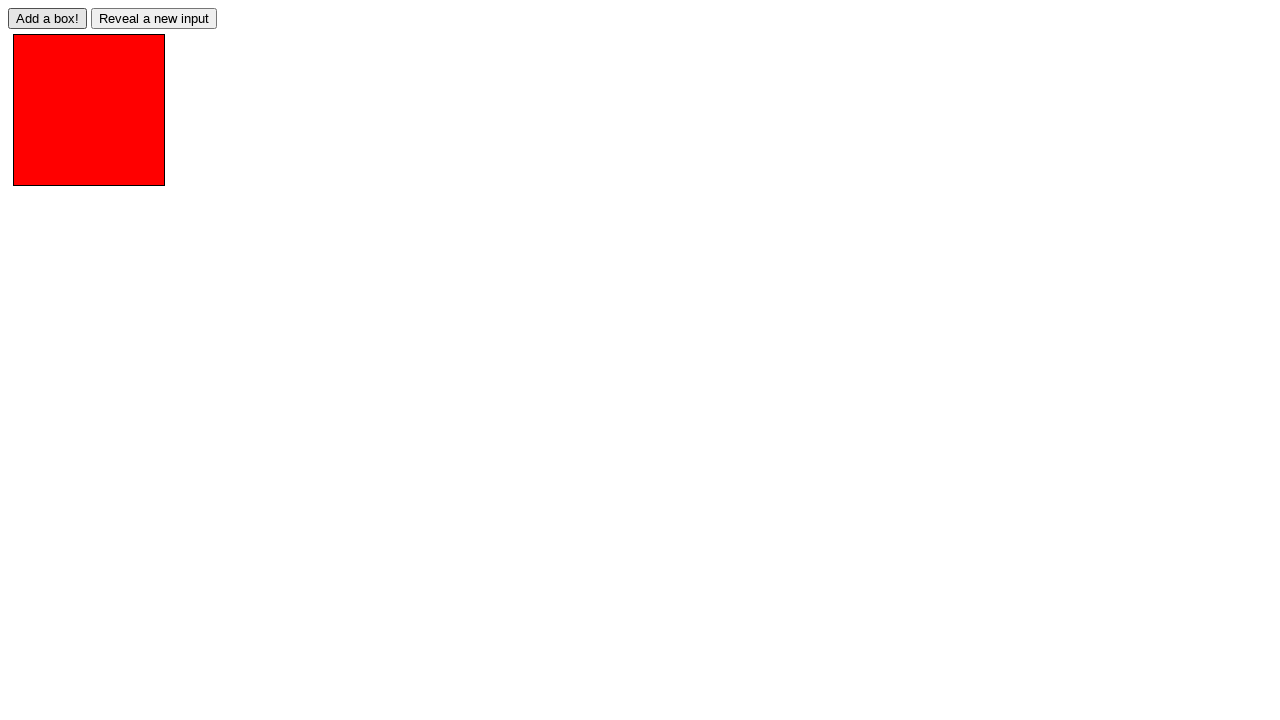

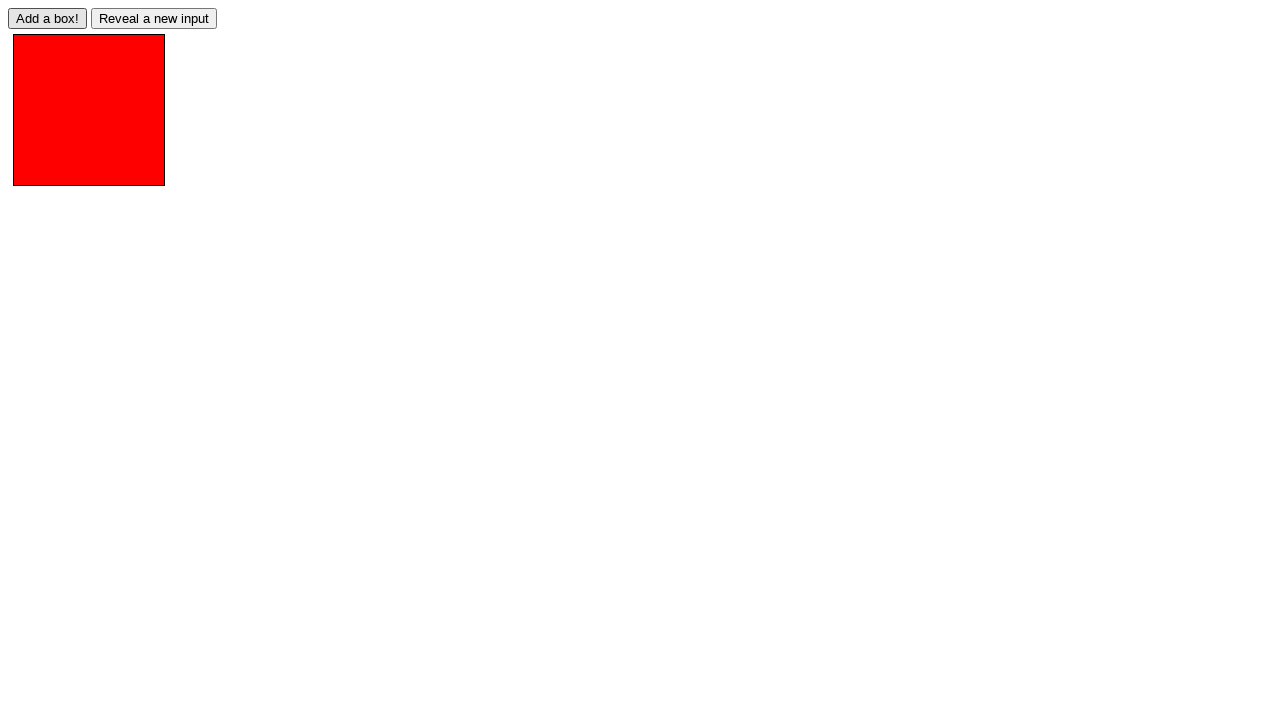